Tests nested iframe handling by clicking to switch views and filling a text field inside a nested iframe structure

Starting URL: https://demo.automationtesting.in/Frames.html

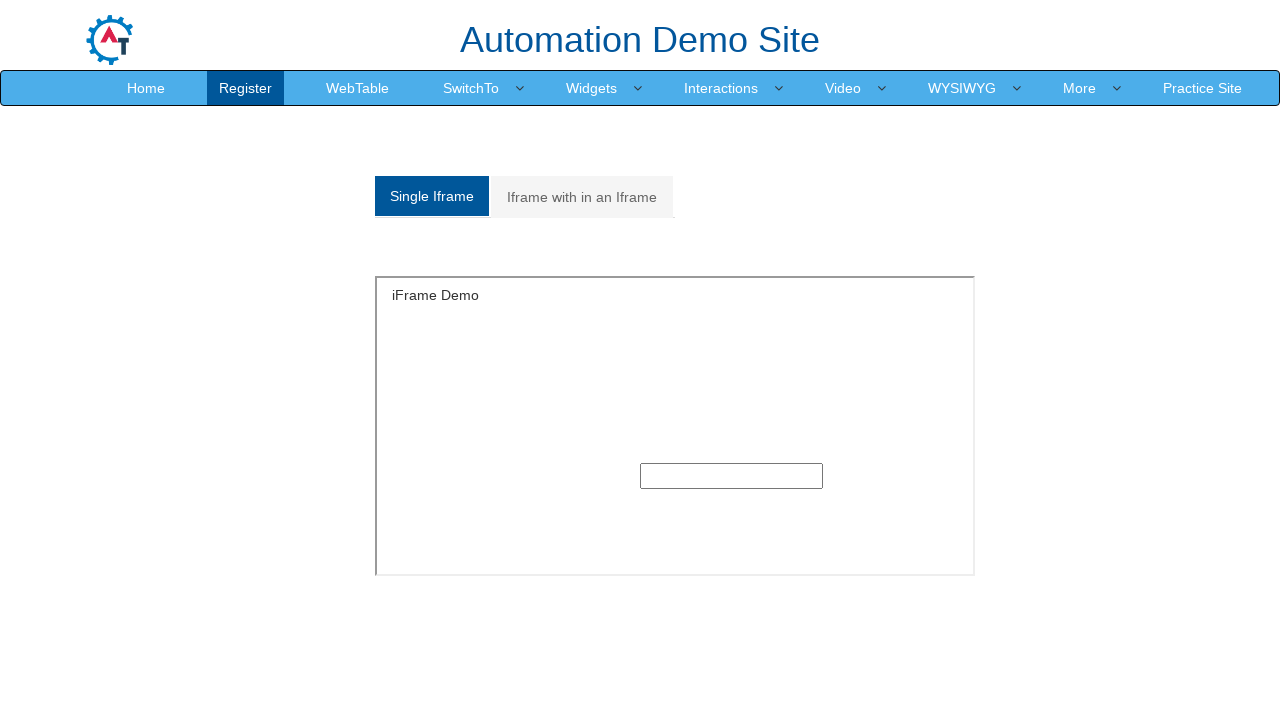

Clicked on 'Iframe with in an Iframe' link to switch to nested frame view at (582, 197) on text='Iframe with in an Iframe'
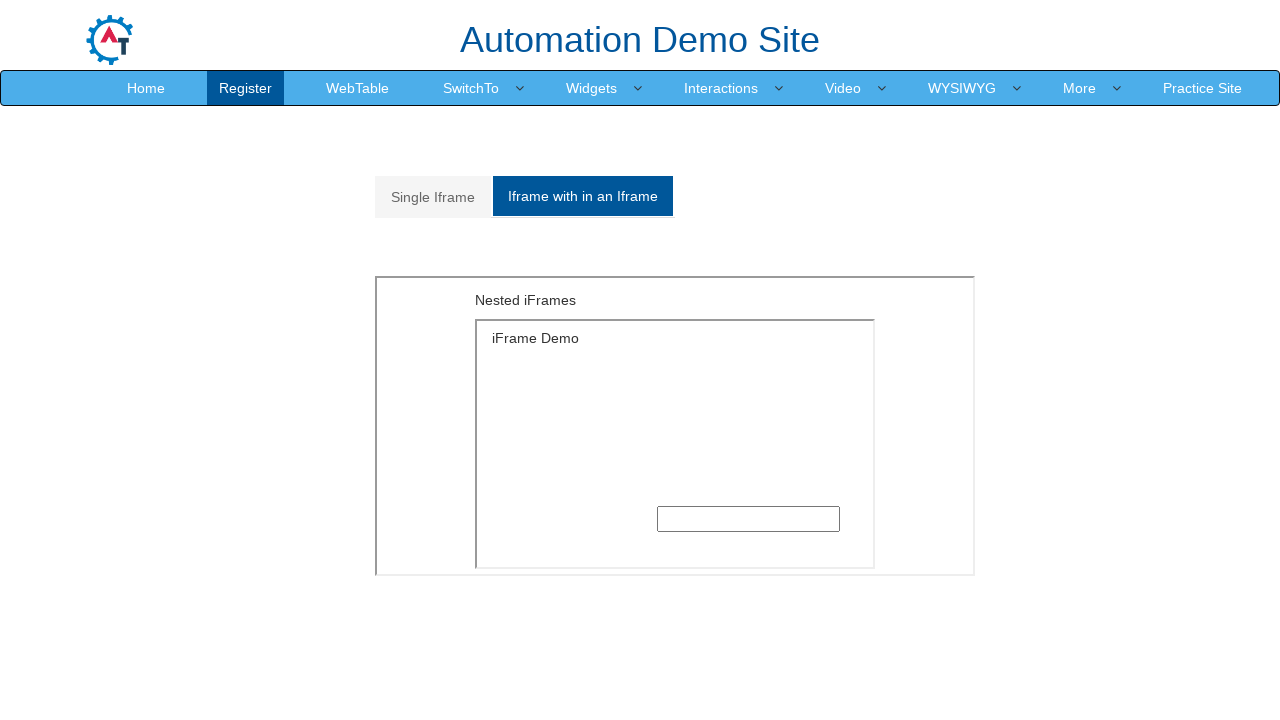

Filled text field with 'PQRS' inside nested iframe structure on iframe[style='float: left;height: 250px;width: 400px'] >> internal:control=enter
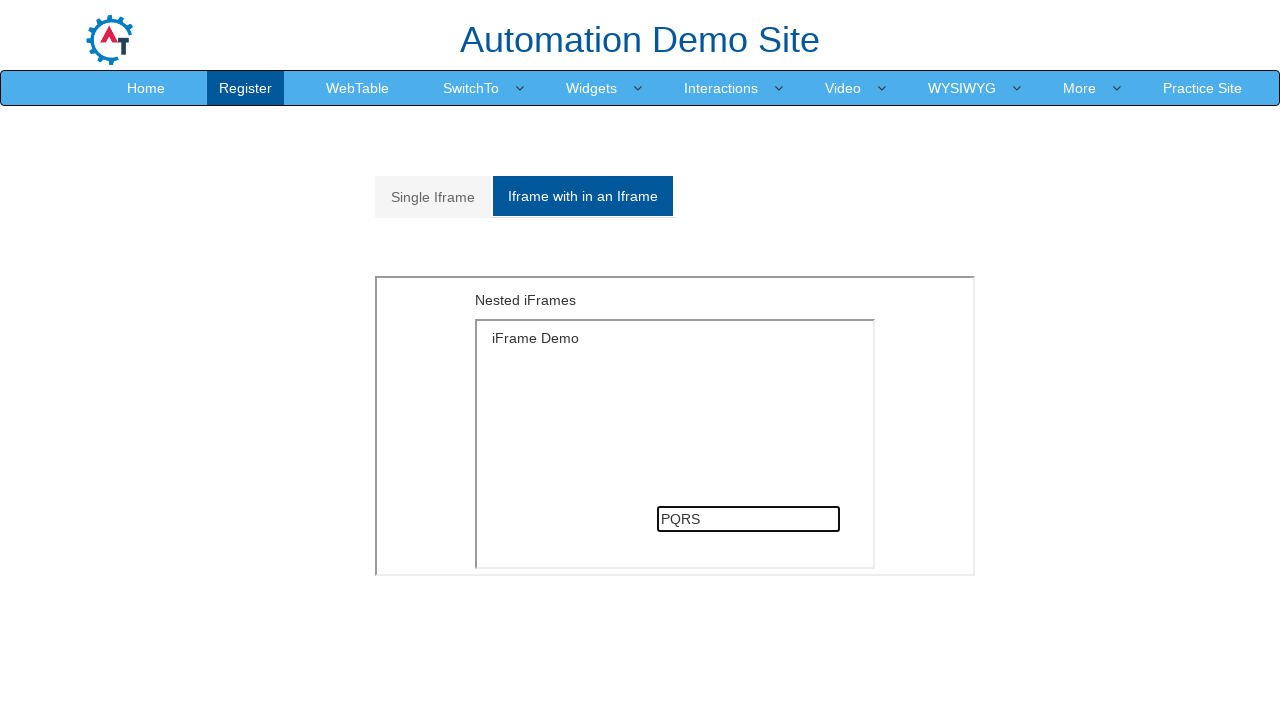

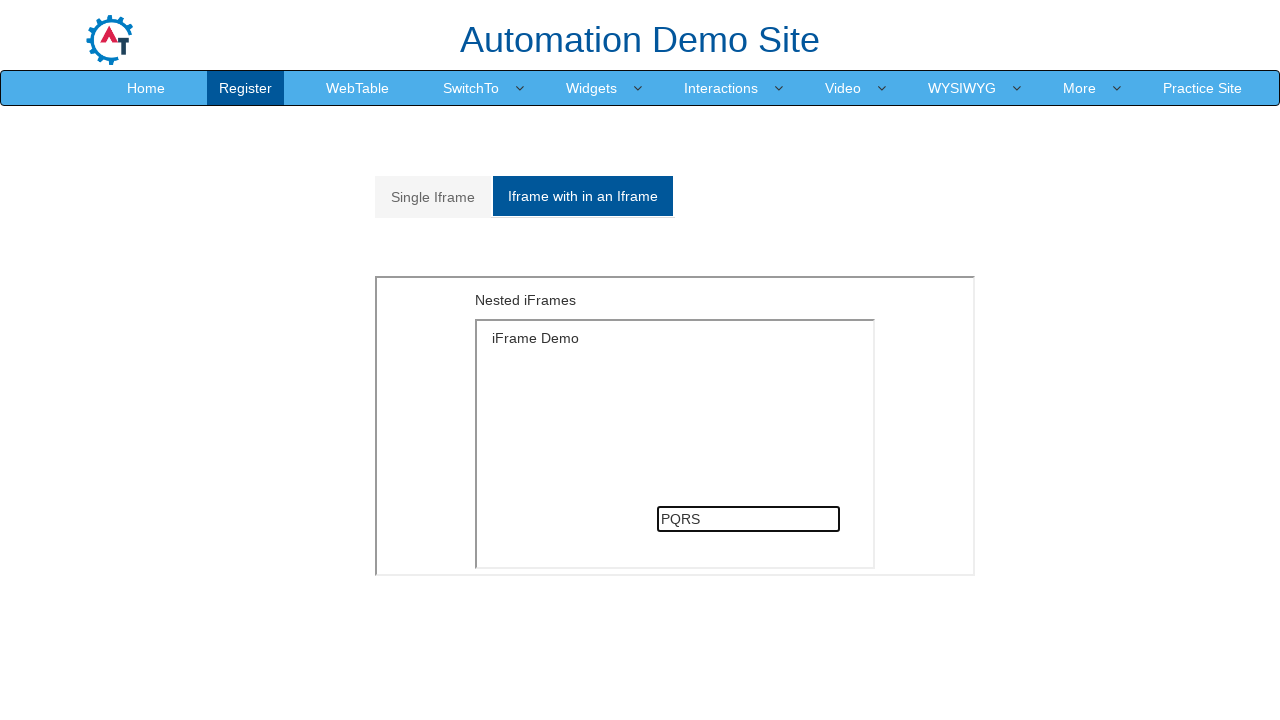